Tests keyboard navigation on YouTube homepage by pressing Tab multiple times to move through elements and then pressing Enter to activate the focused element

Starting URL: https://www.youtube.com/

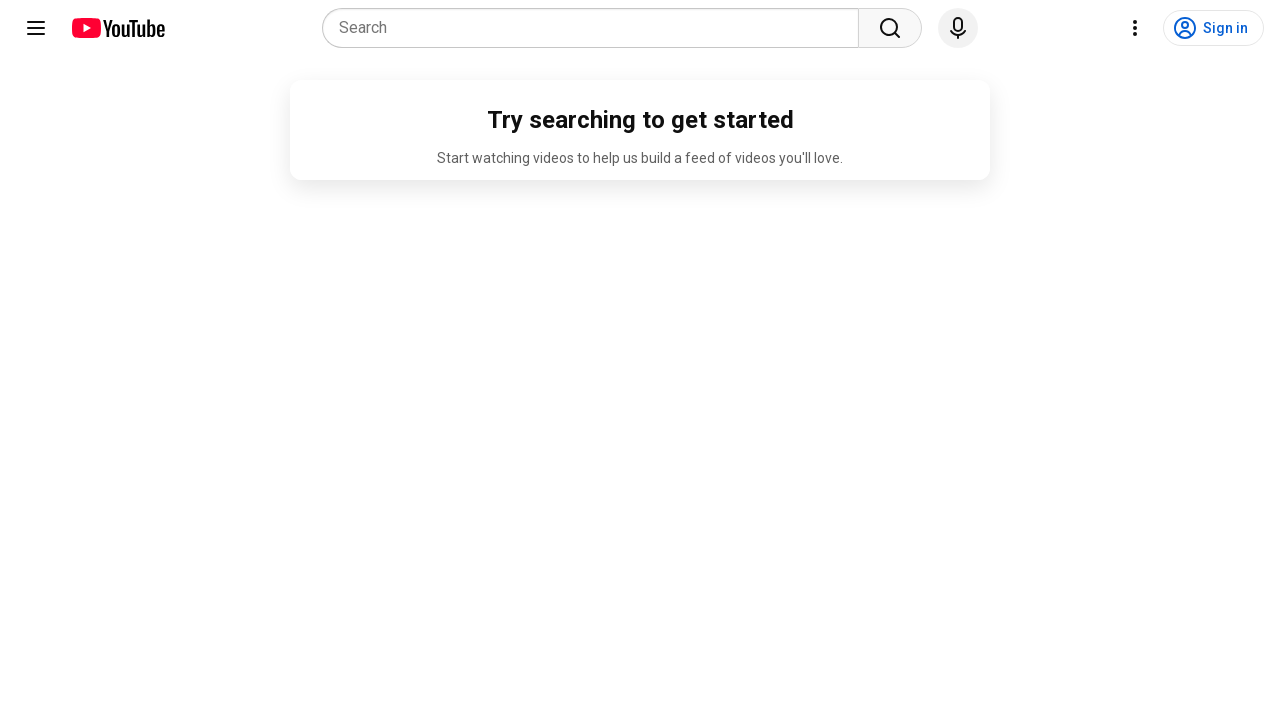

Pressed Tab to navigate to first focusable element
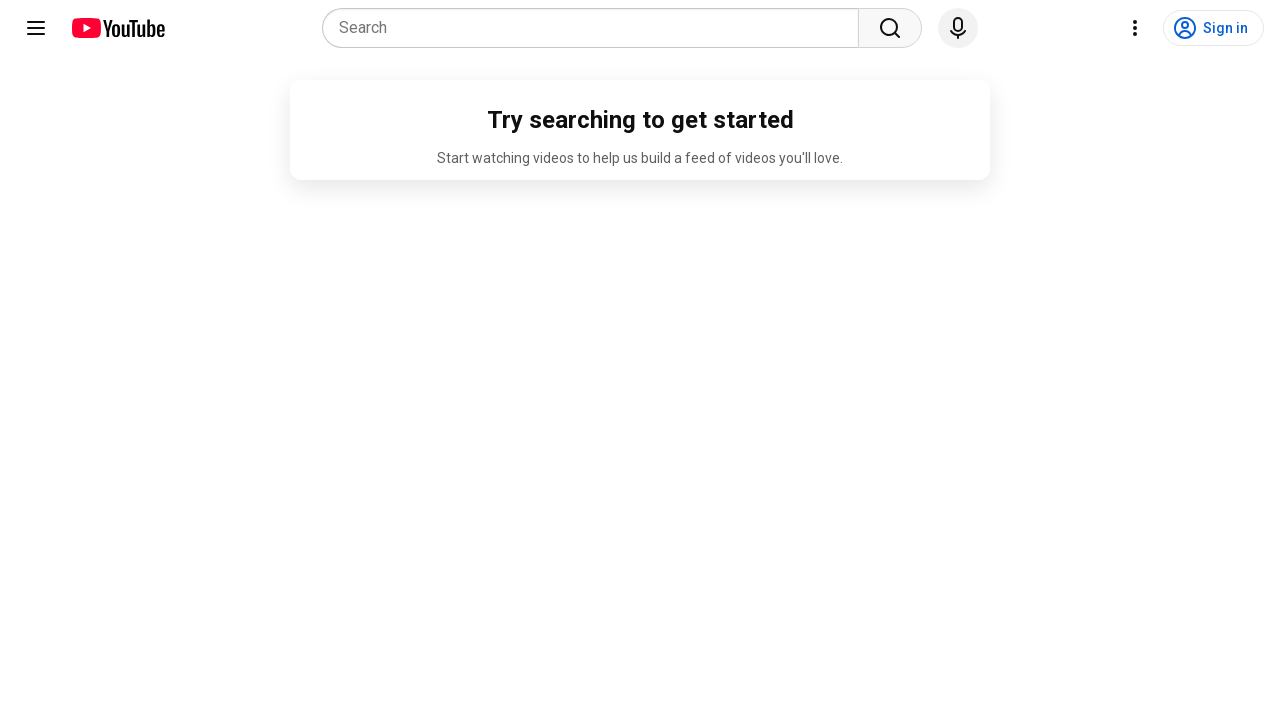

Waited 2 seconds for element to be ready
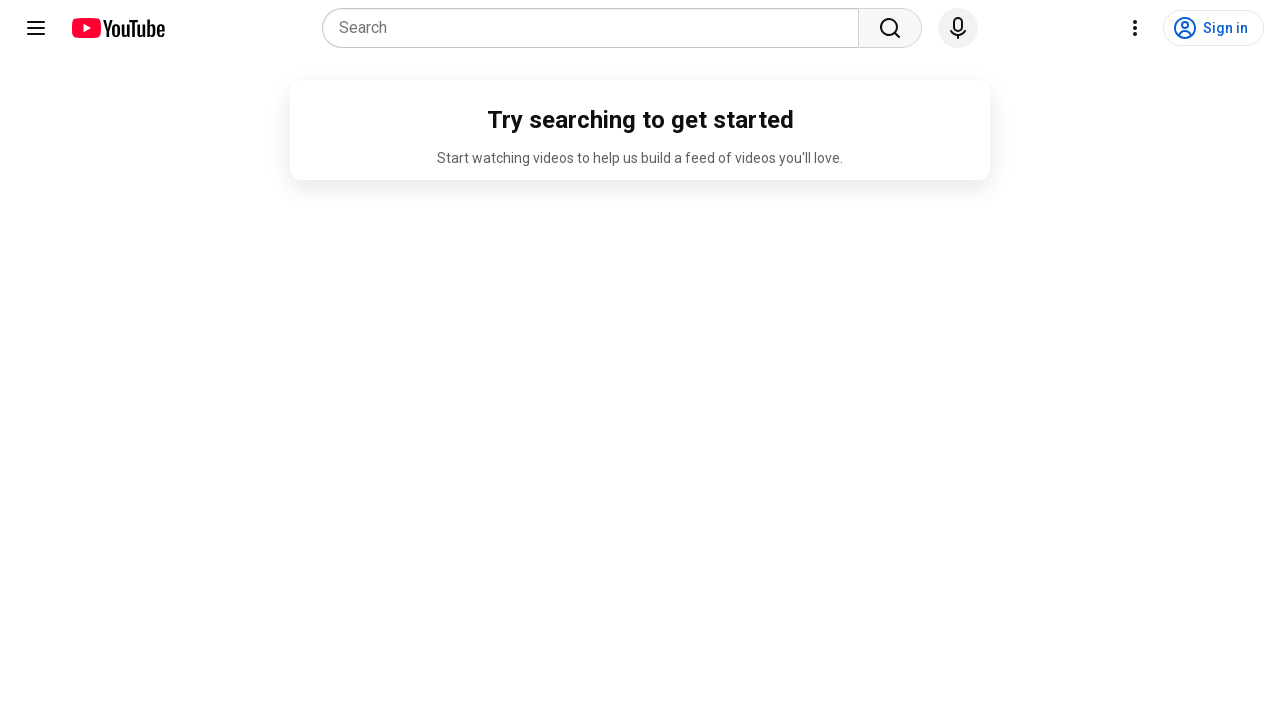

Pressed Tab to navigate to second element
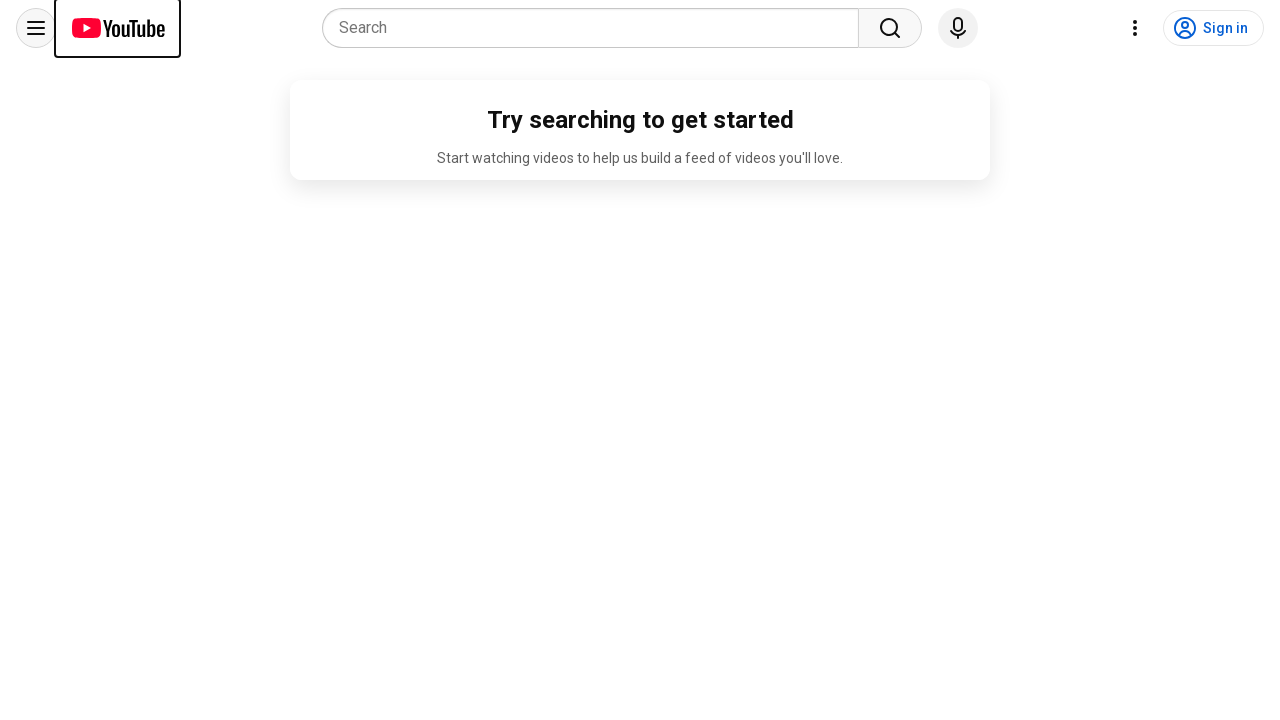

Waited 2 seconds for element to be ready
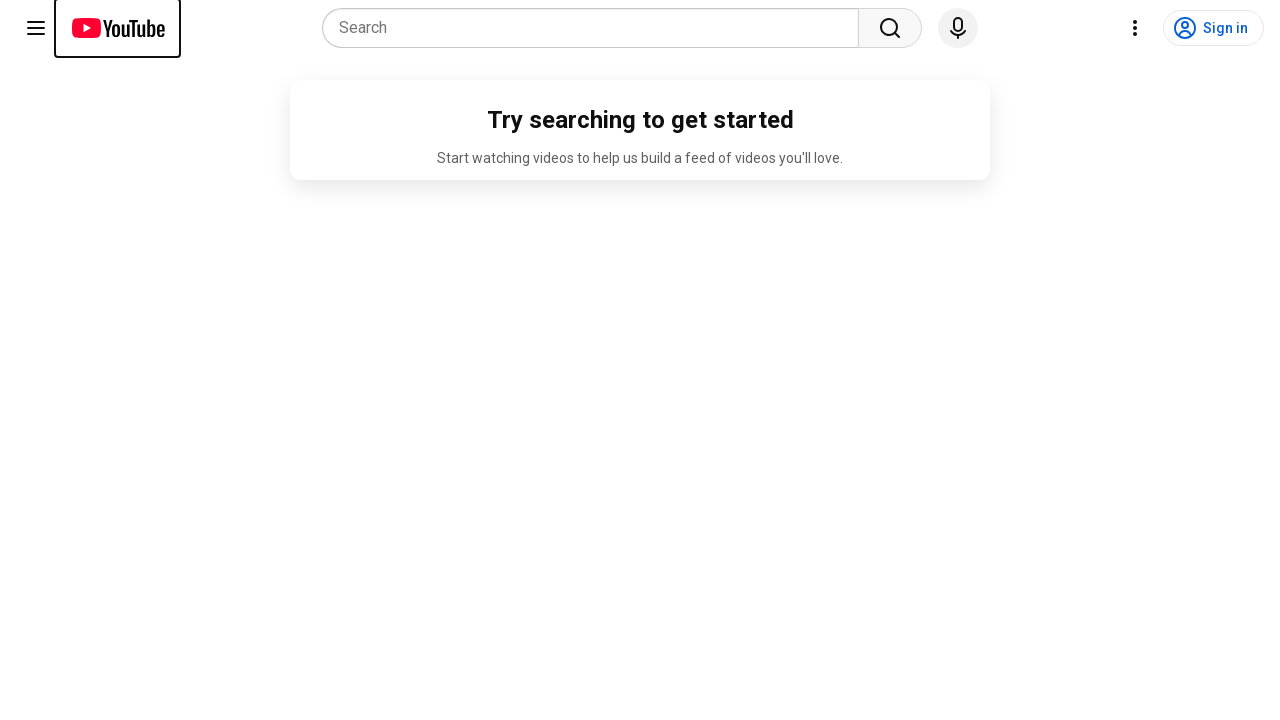

Pressed Tab to navigate to third element
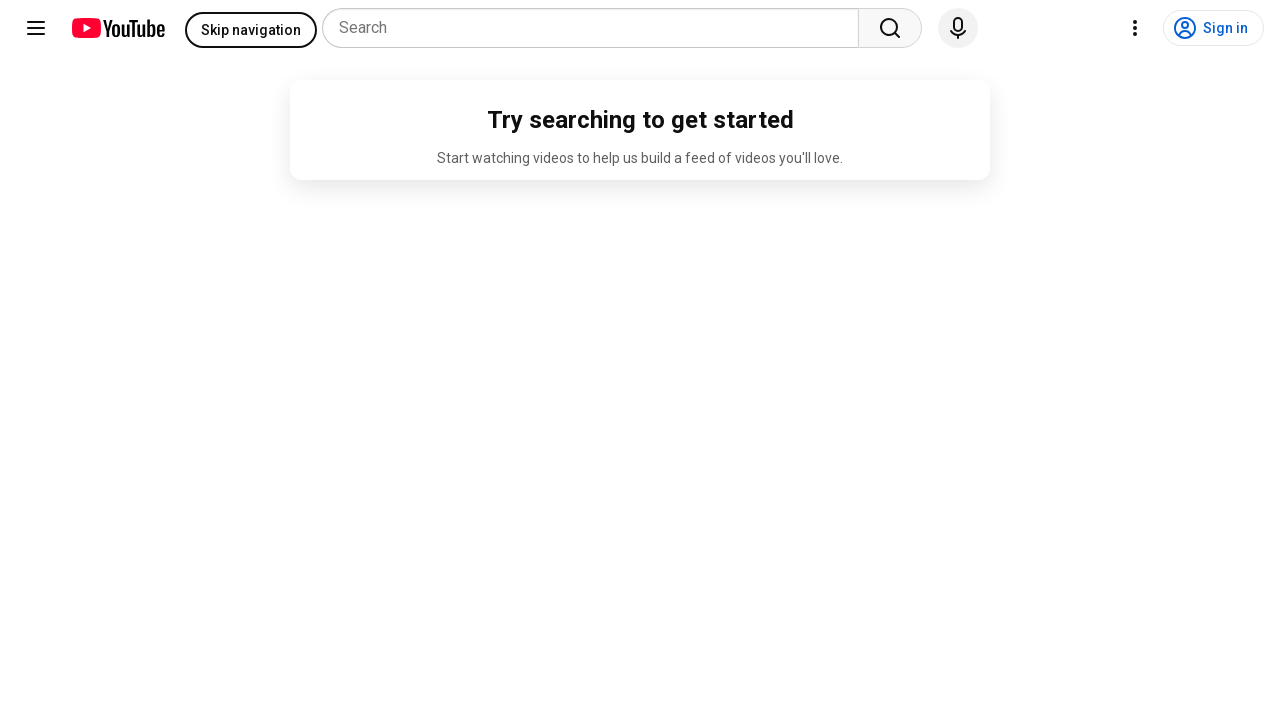

Waited 2 seconds for element to be ready
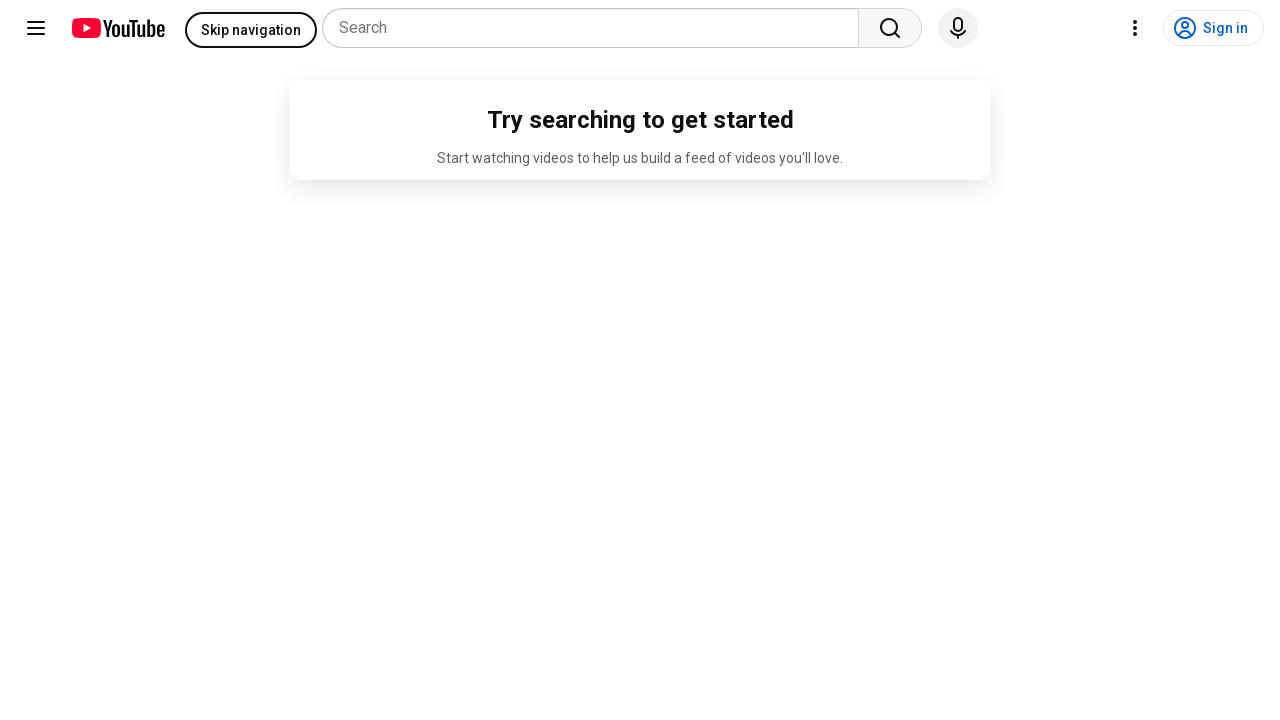

Pressed Tab to navigate to fourth element
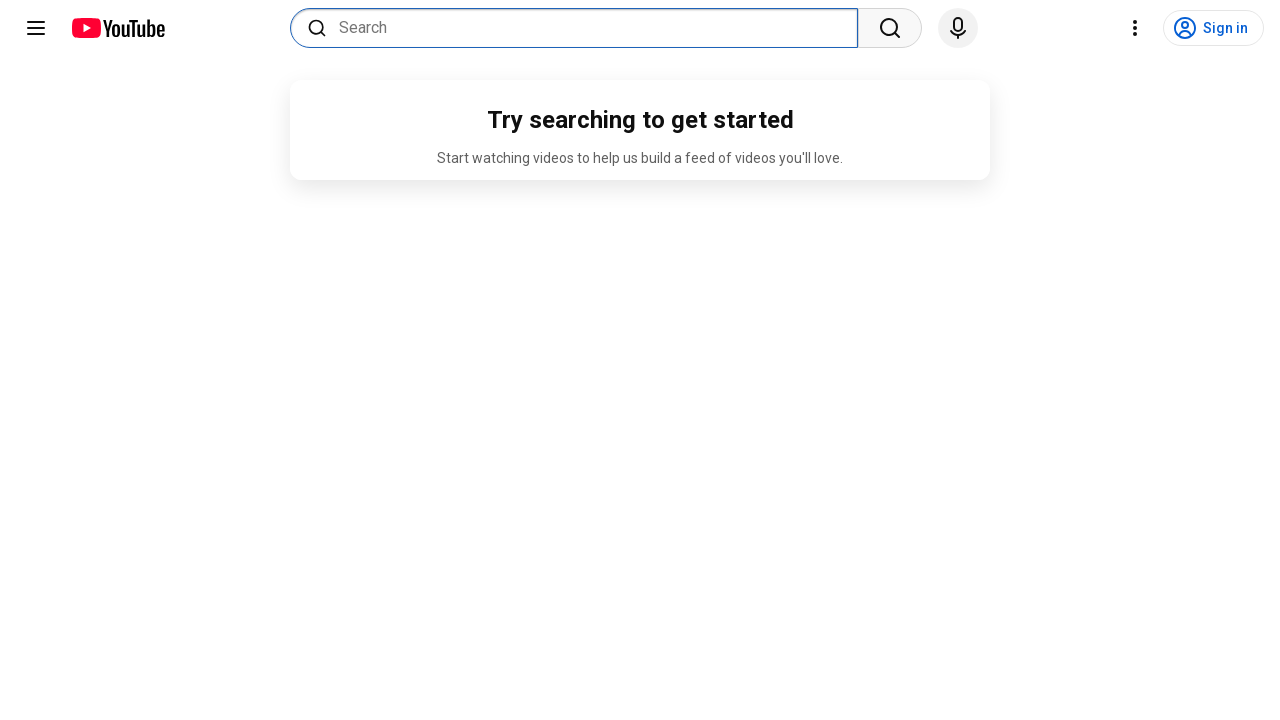

Waited 2 seconds for element to be ready
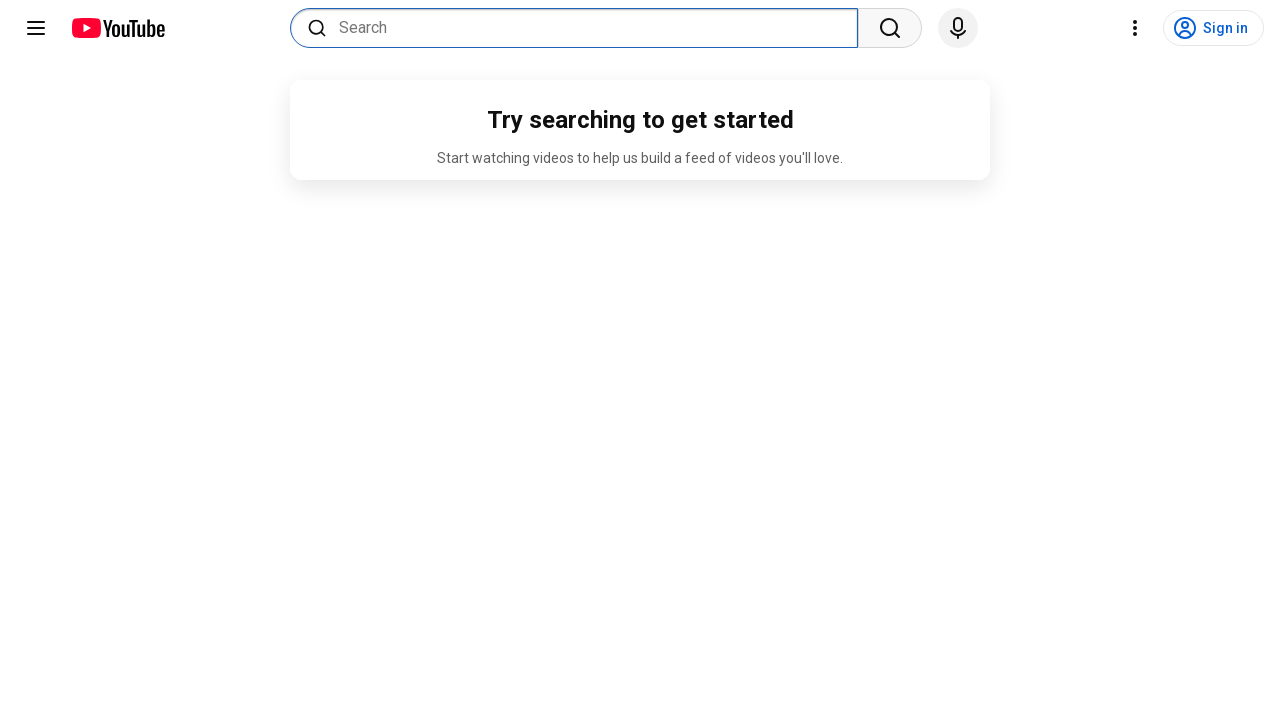

Pressed Enter to activate the focused element
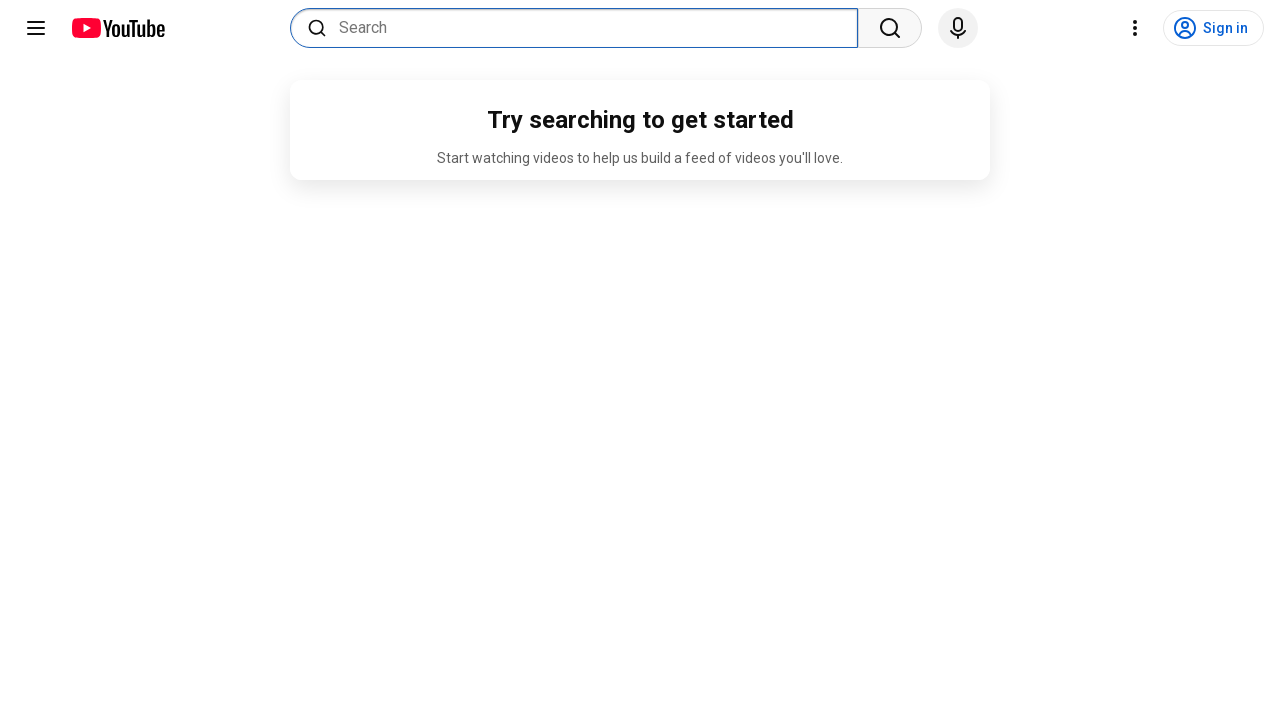

Waited 2 seconds after activating element
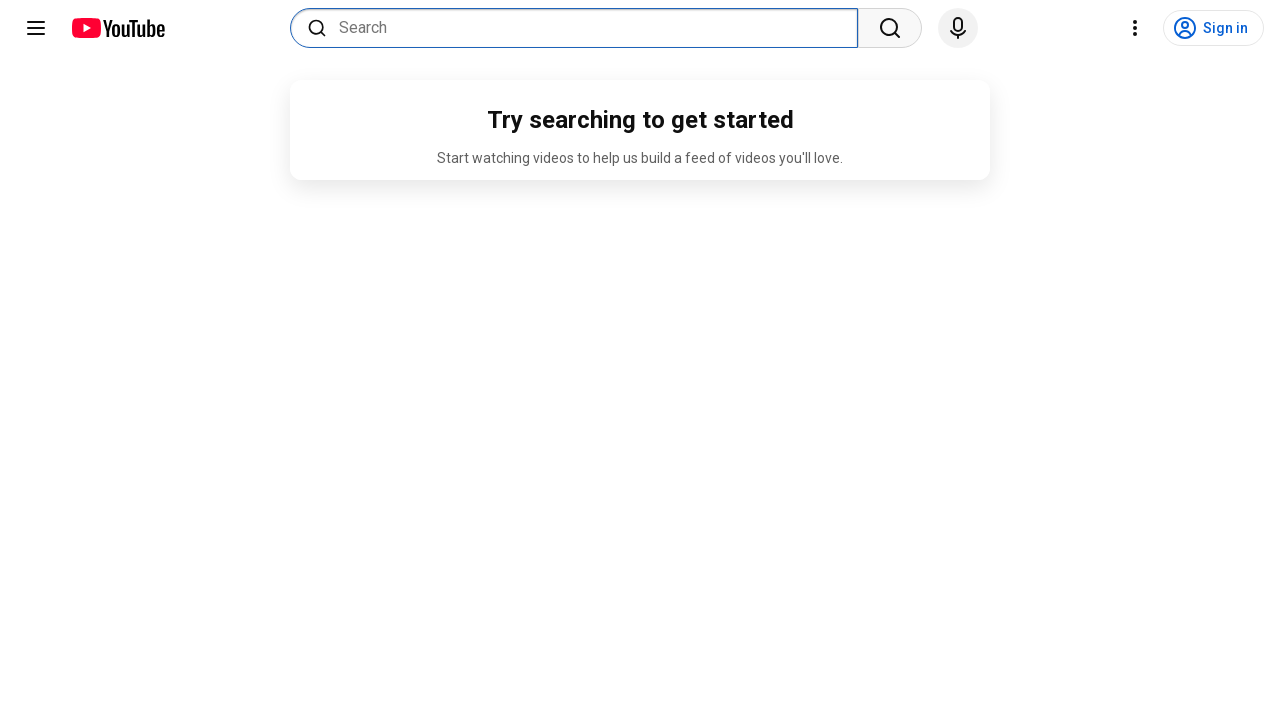

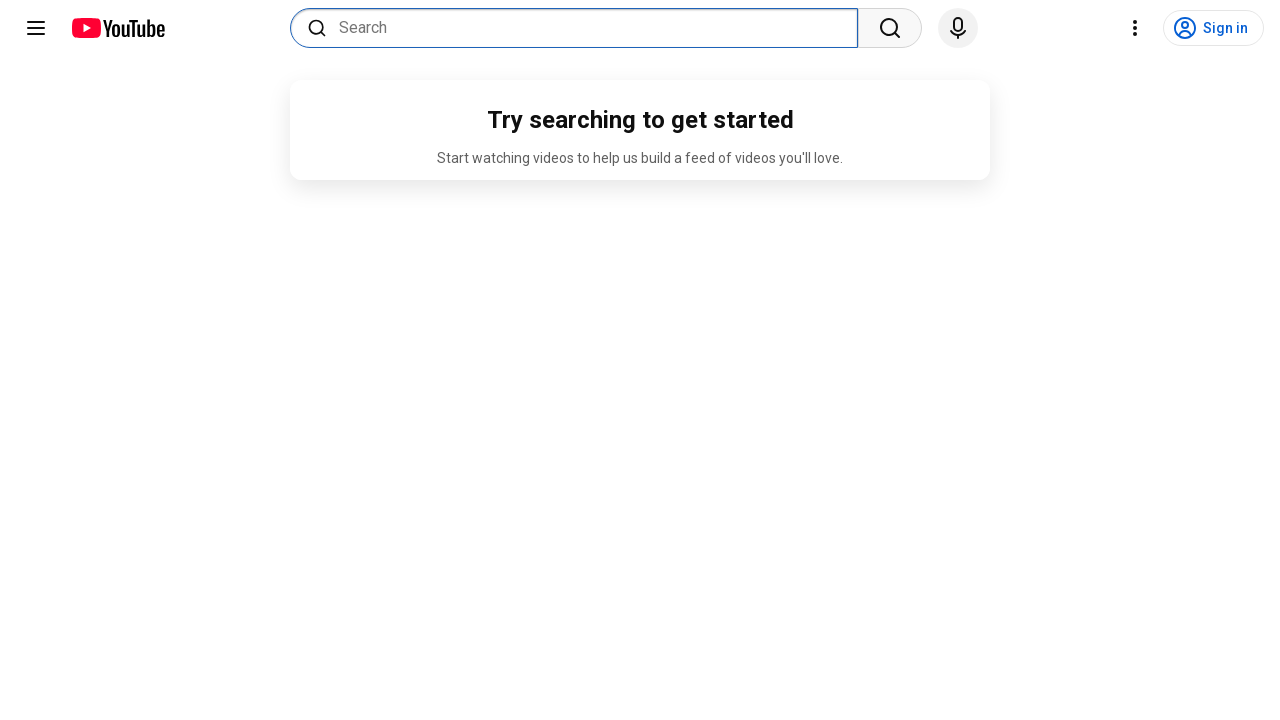